Tests dynamic content loading by clicking a Start button and waiting for the "Hello World!" text to appear after the loading completes.

Starting URL: https://the-internet.herokuapp.com/dynamic_loading/2

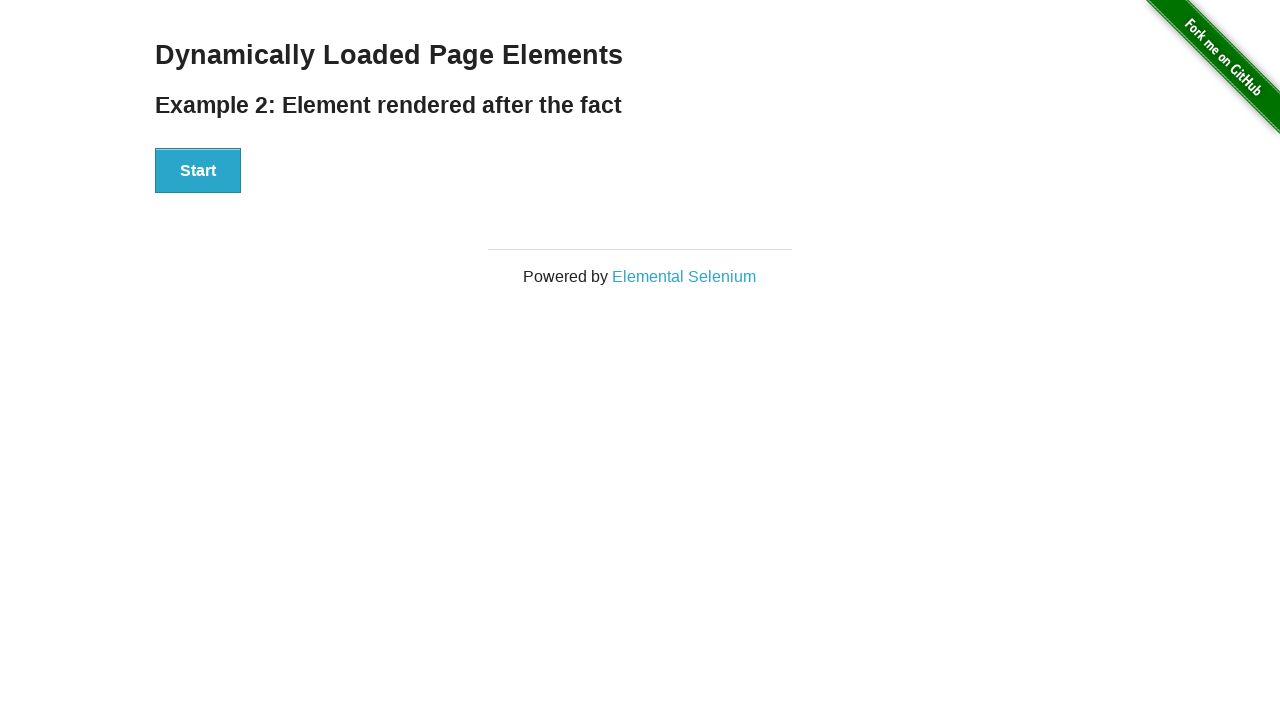

Navigated to dynamic loading test page
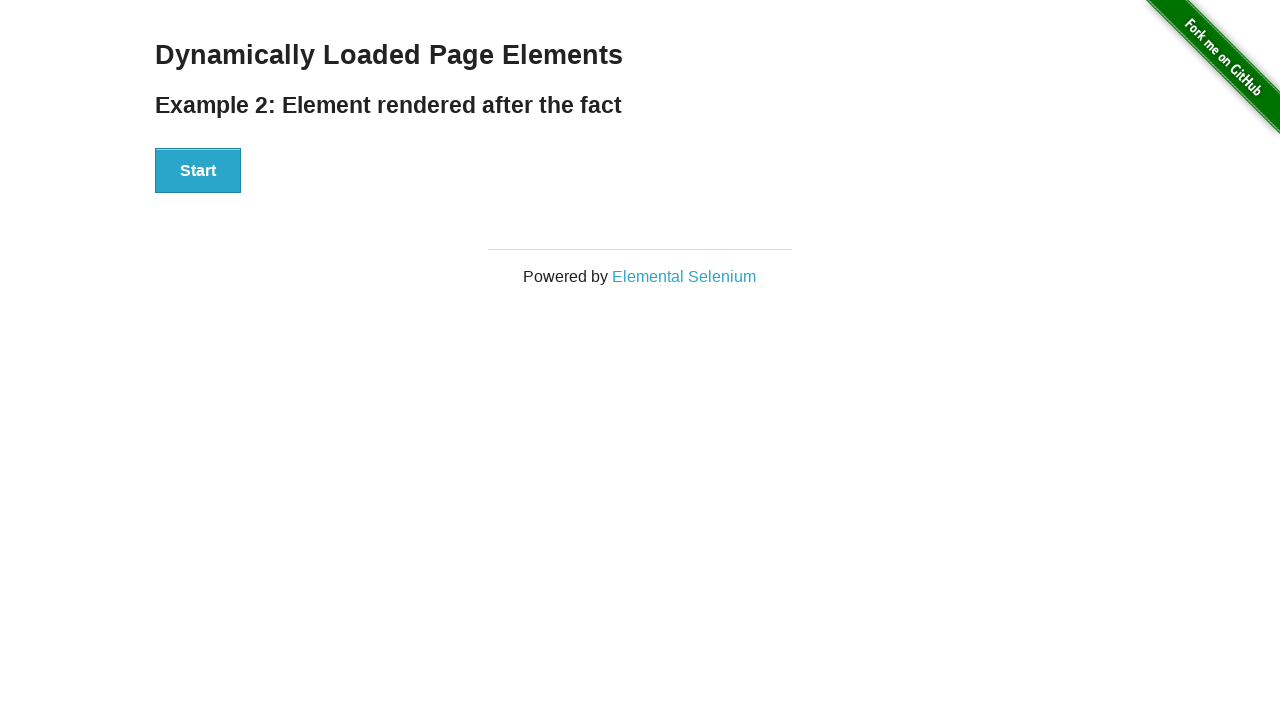

Clicked the Start button to trigger dynamic loading at (198, 171) on button:text('Start')
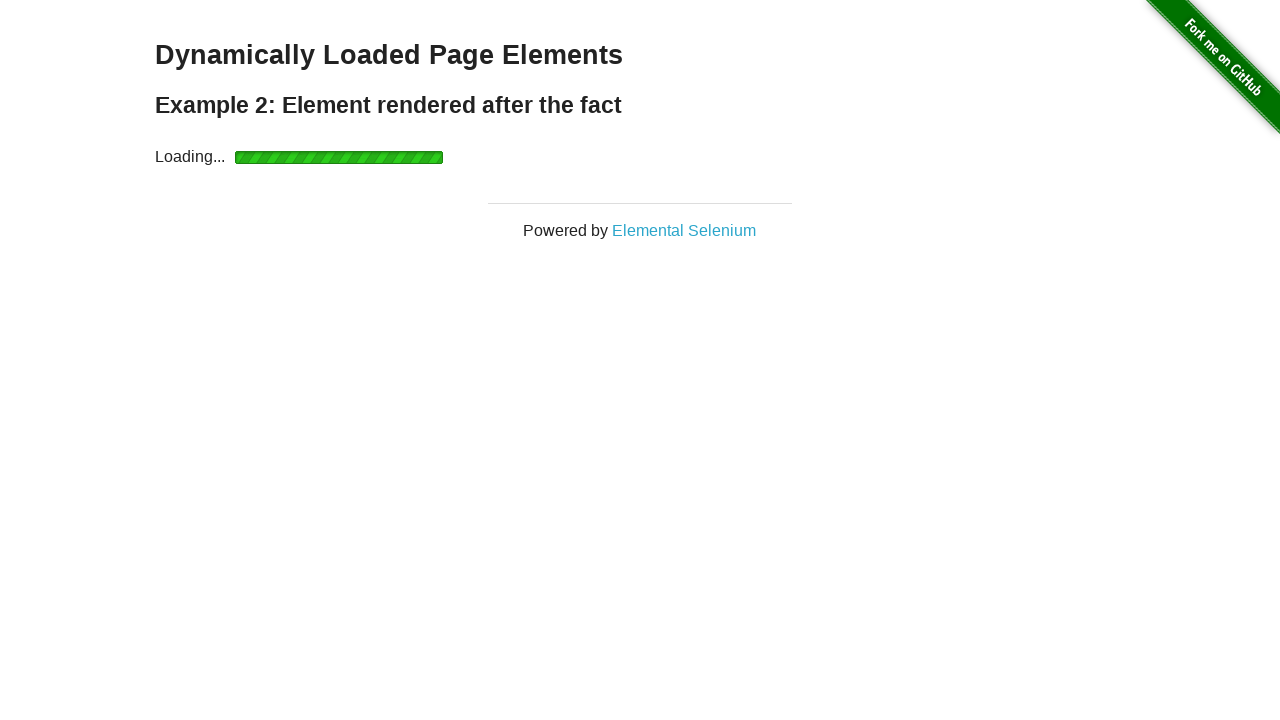

Waited for 'Hello World!' text to appear in DOM
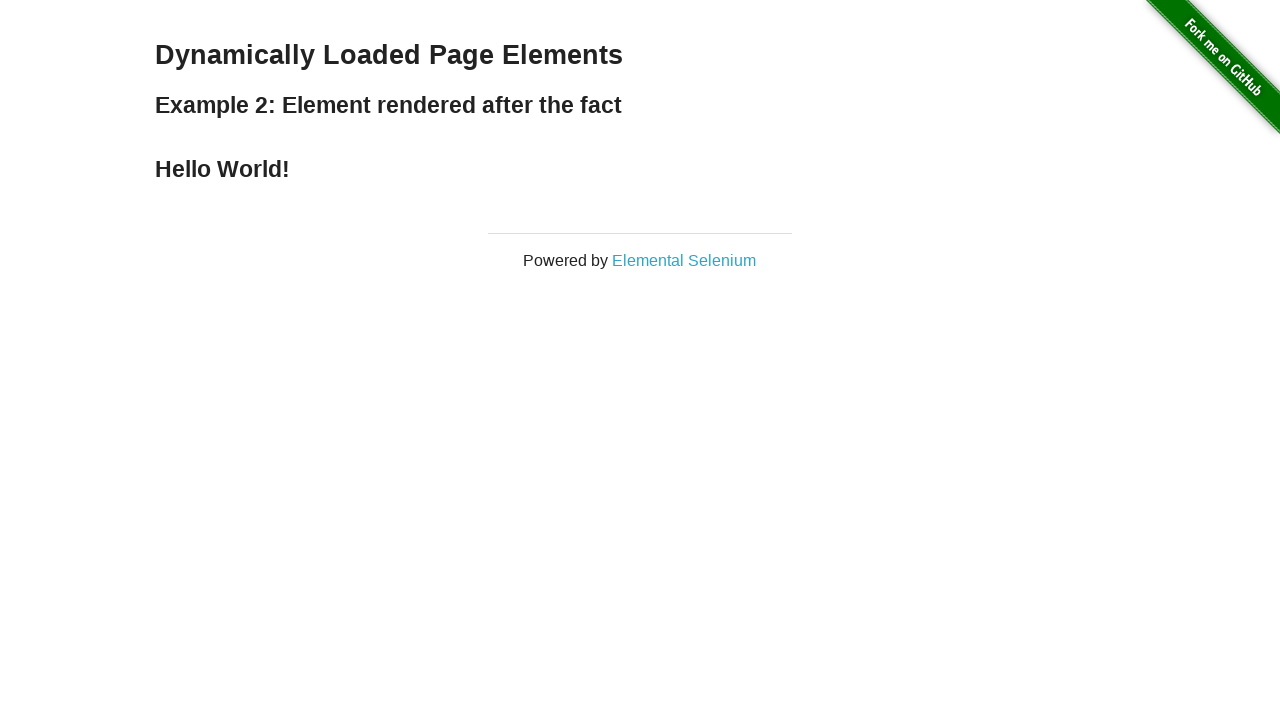

Verified 'Hello World!' element is visible on page
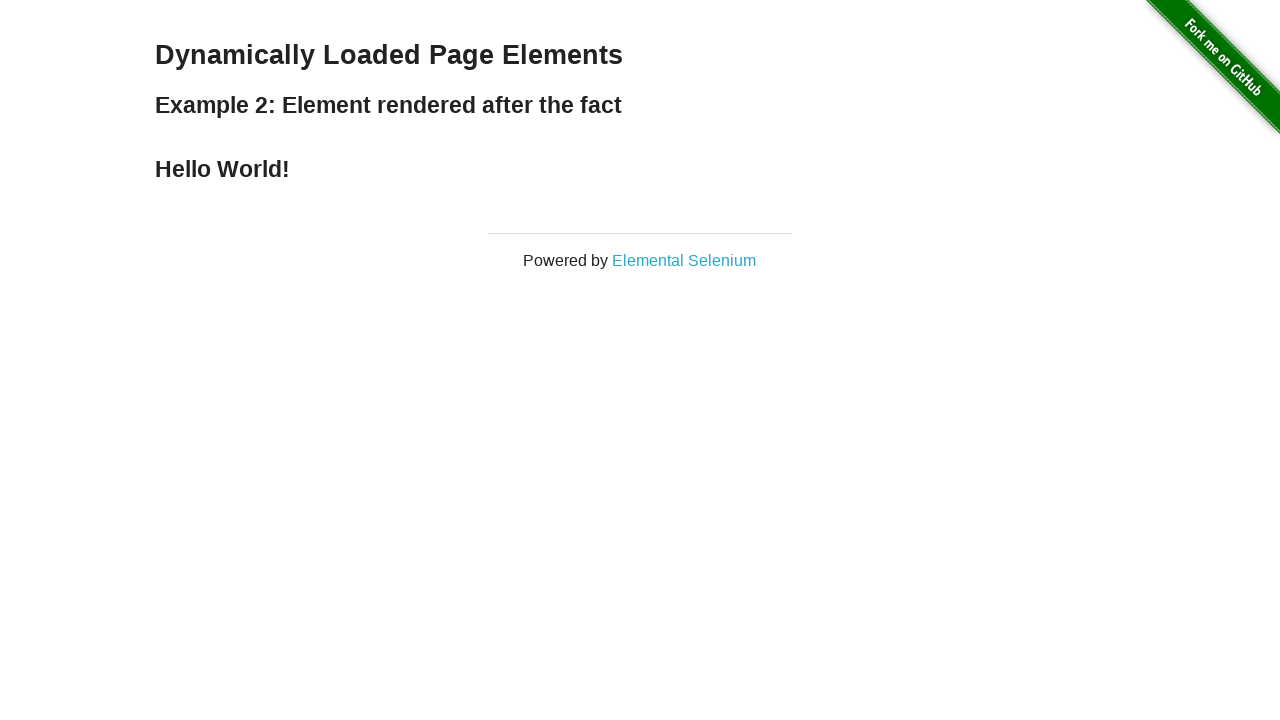

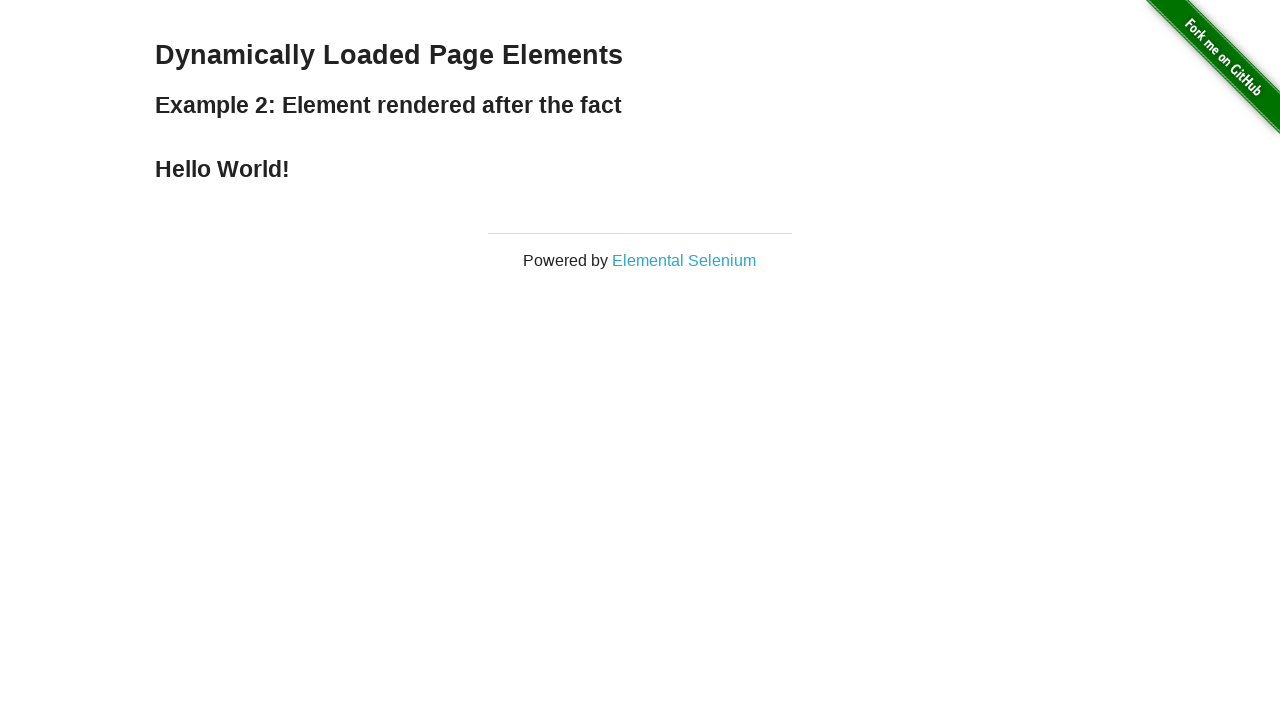